Tests key press functionality by sending alphanumeric characters (1, 9, A, Z) to the page and verifying the displayed result text matches the entered key.

Starting URL: http://the-internet.herokuapp.com/

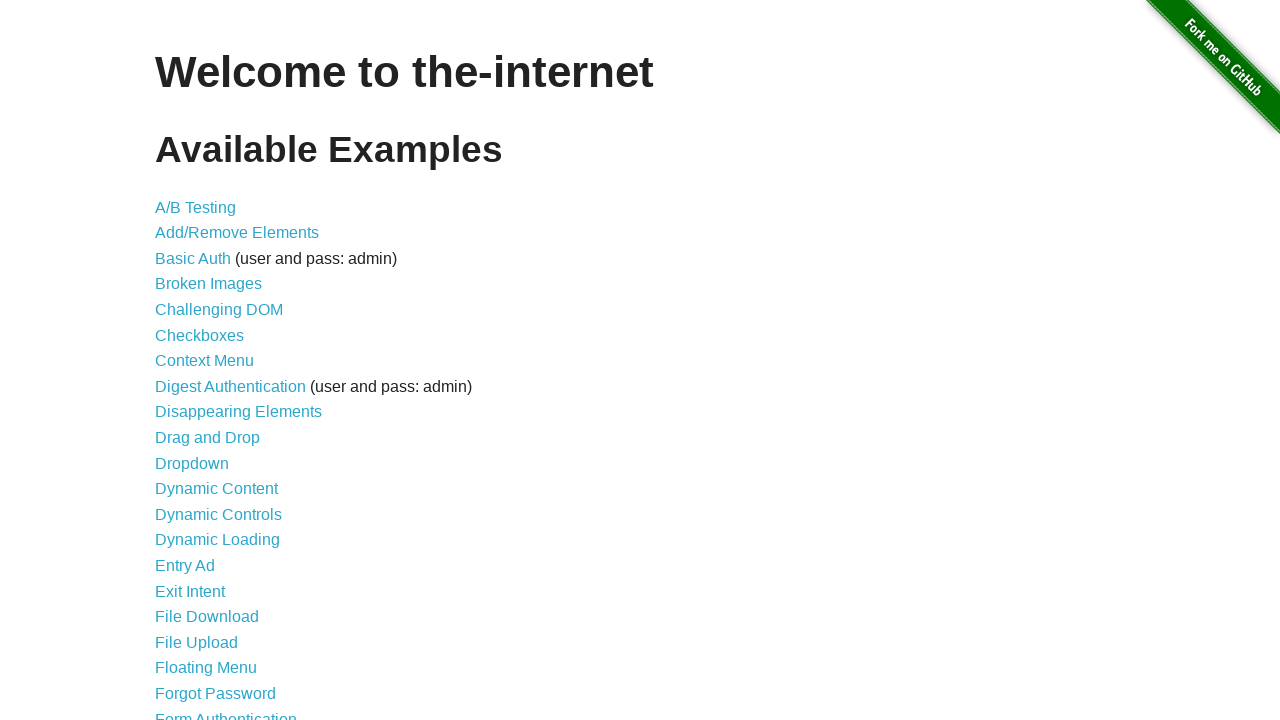

Clicked on Key Presses link at (200, 360) on a[href='/key_presses']
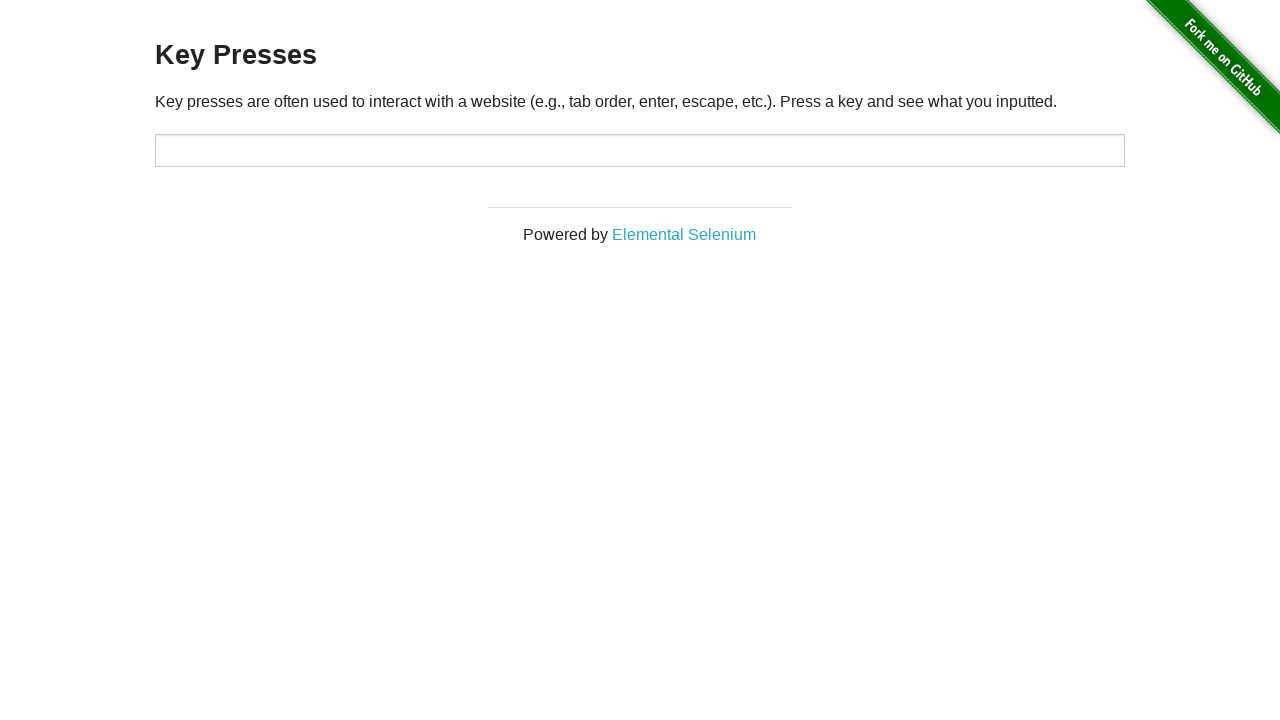

Key presses page loaded and target element is visible
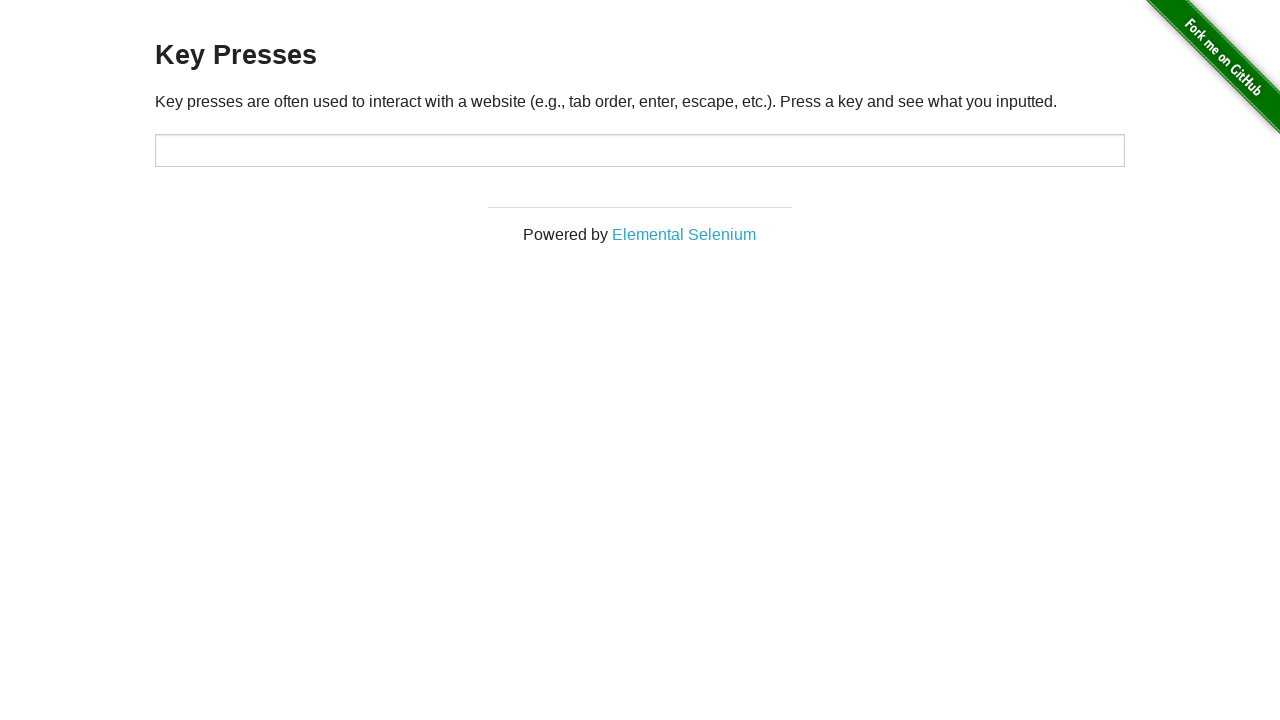

Pressed key '1' on target element on #target
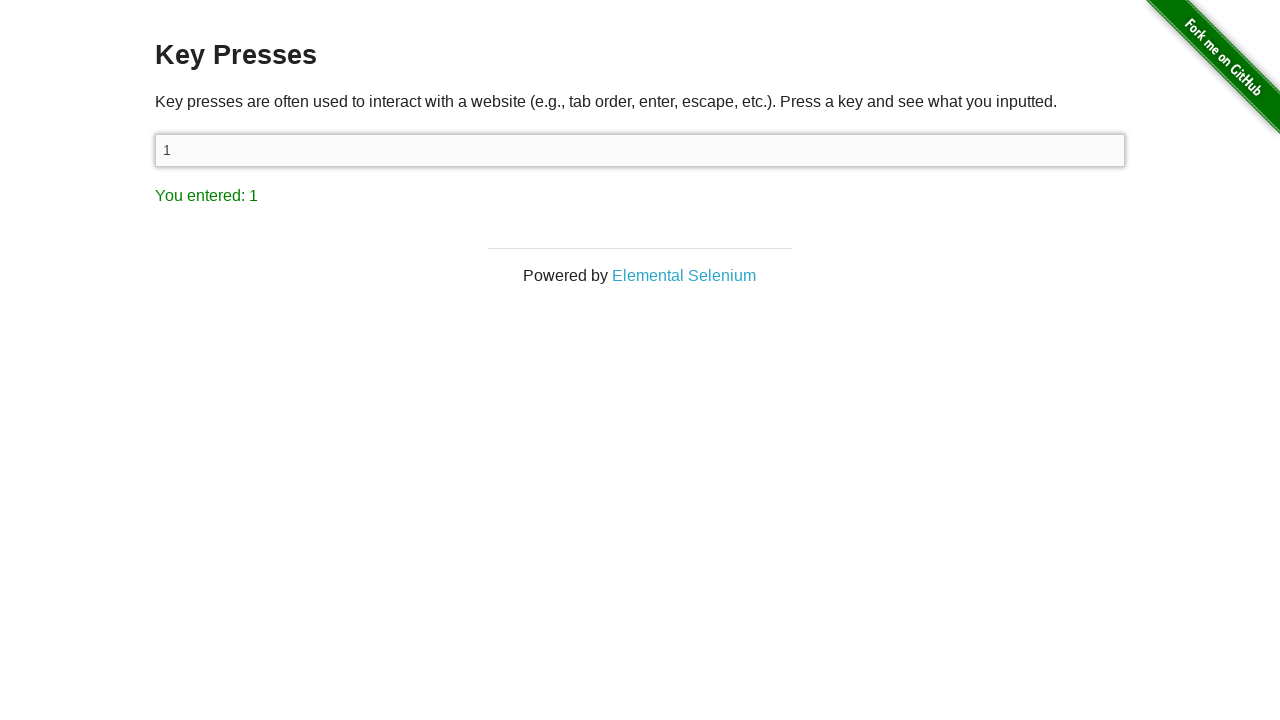

Retrieved result text after pressing '1'
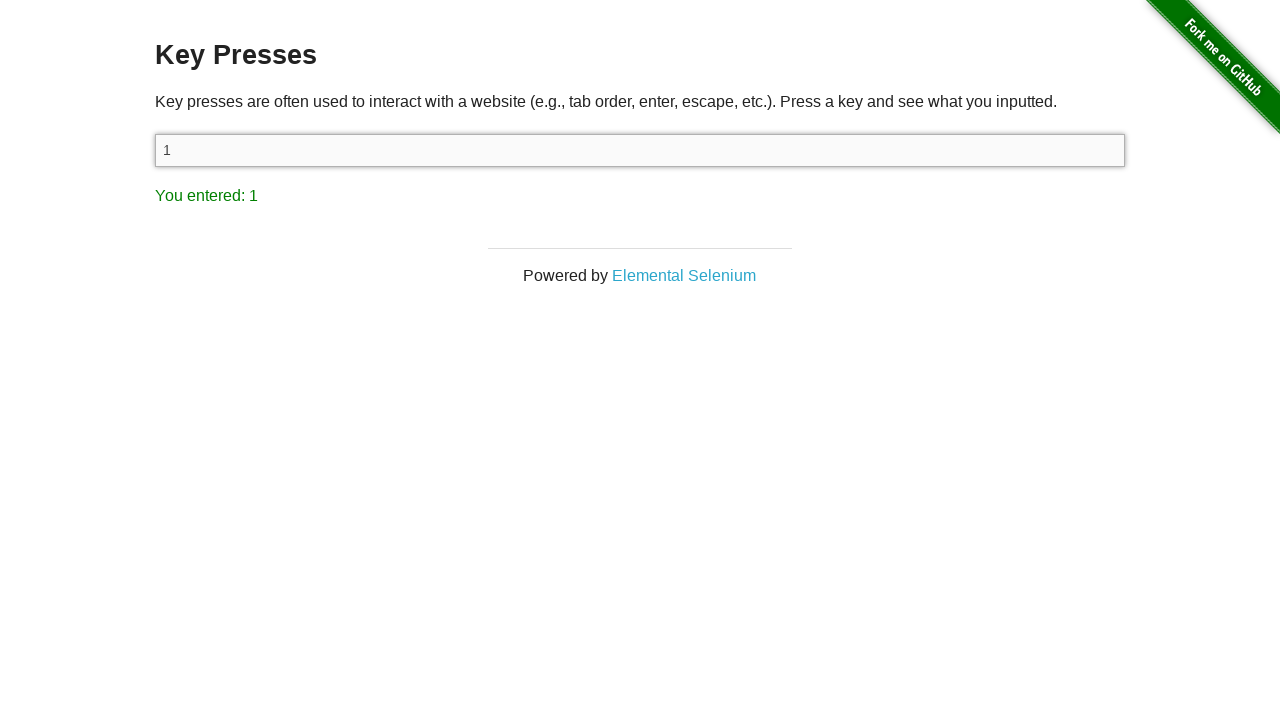

Verified result text contains 'You entered: 1'
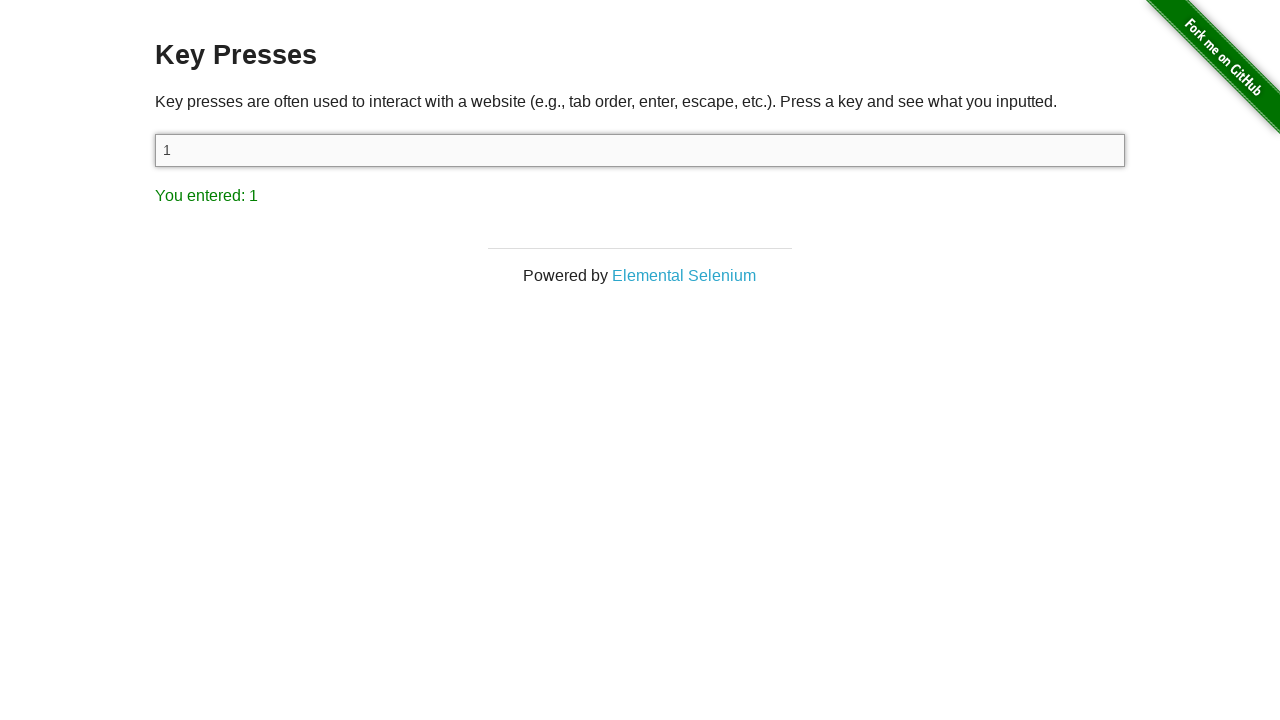

Pressed key '9' on target element on #target
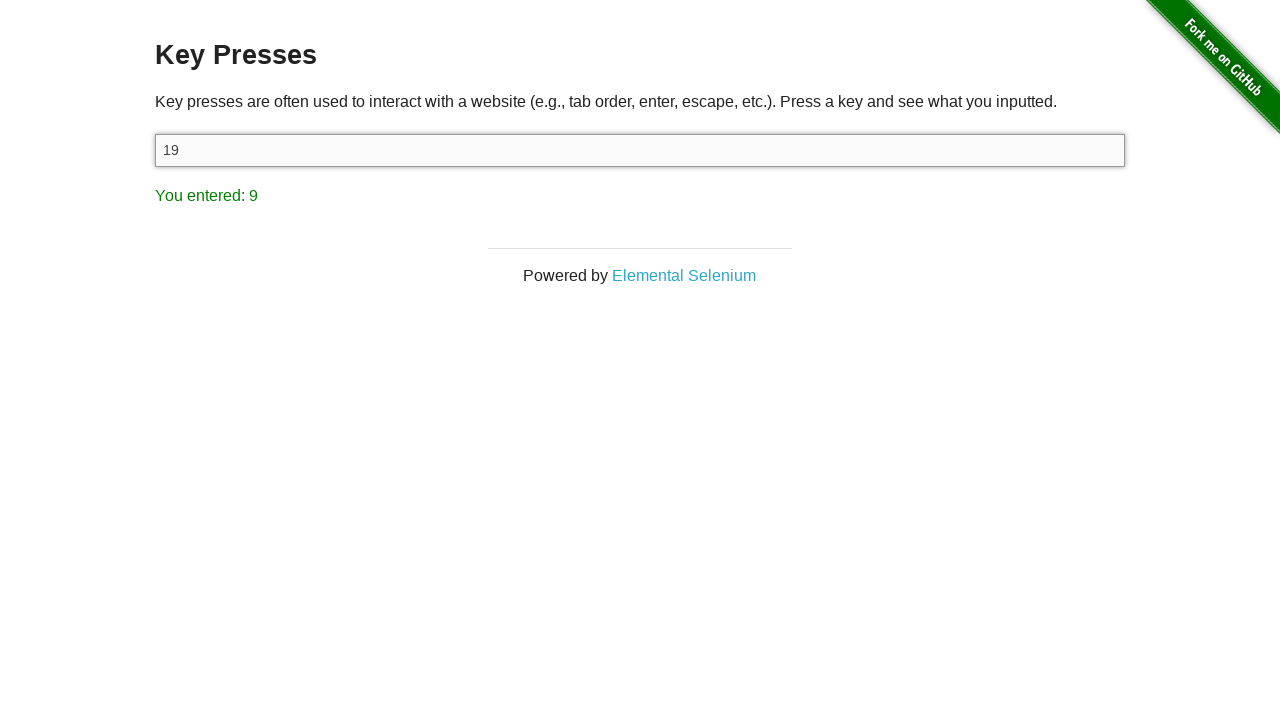

Retrieved result text after pressing '9'
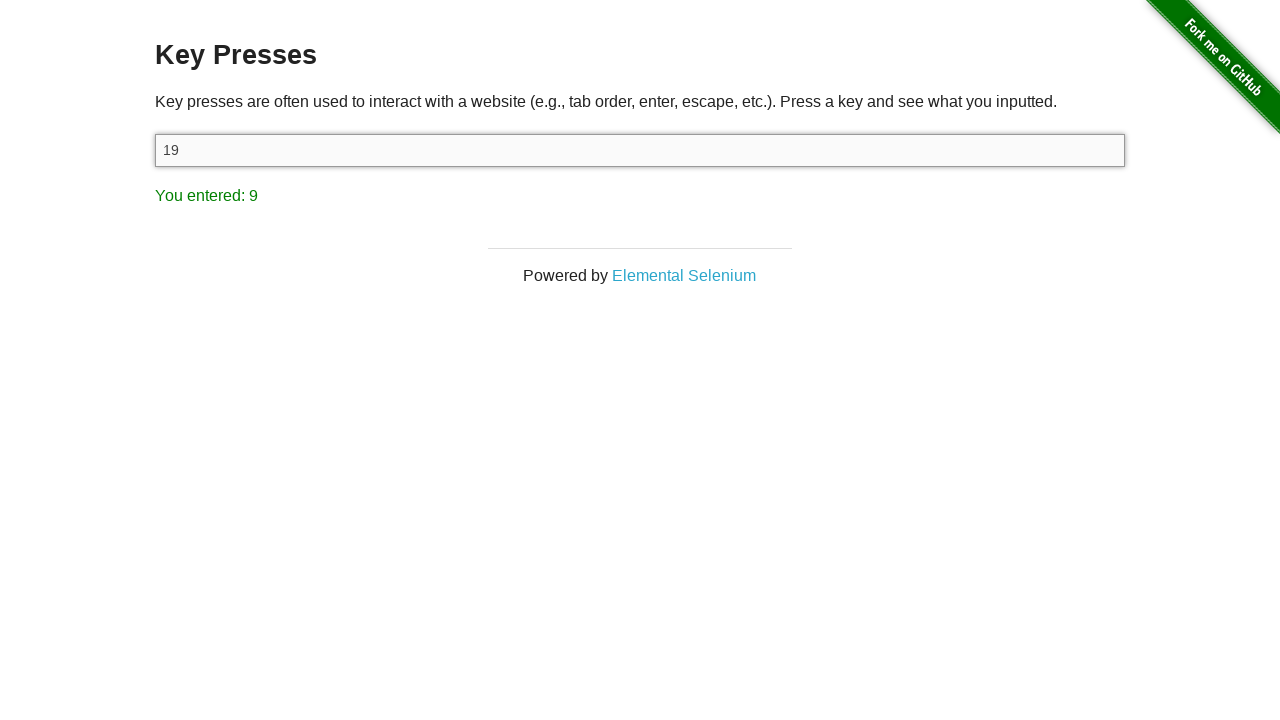

Verified result text contains 'You entered: 9'
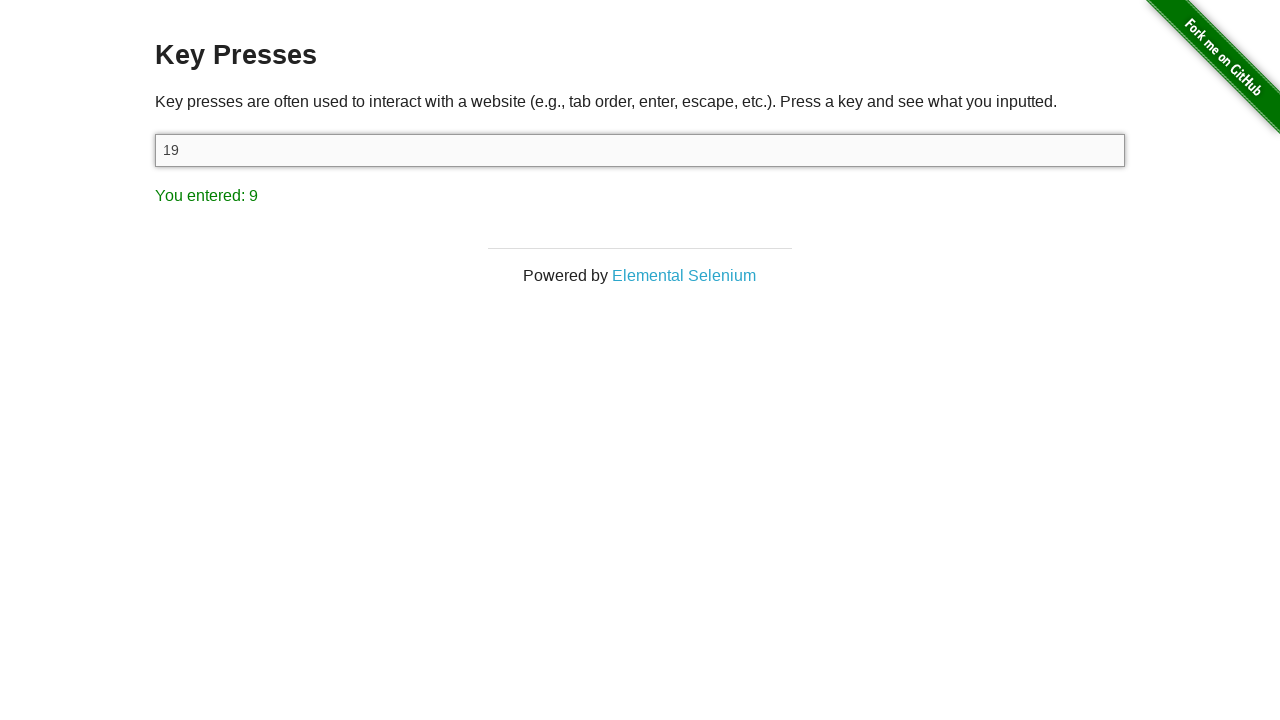

Pressed key 'A' on target element on #target
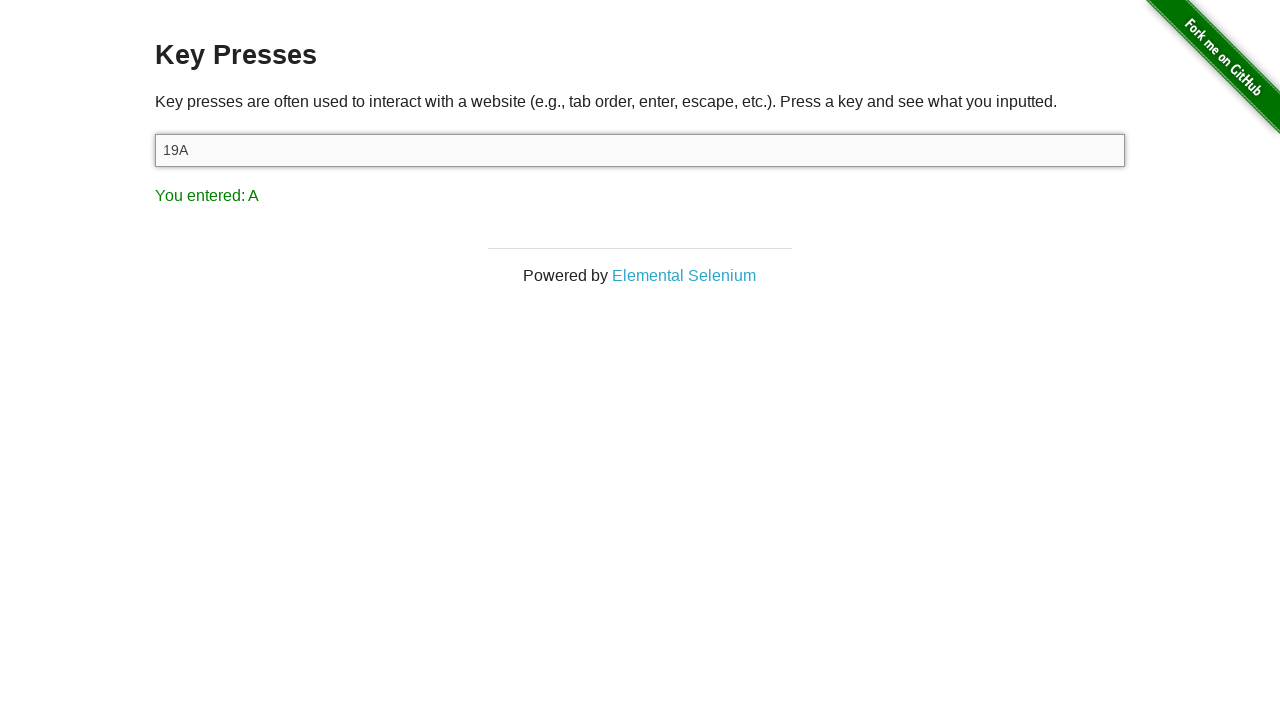

Retrieved result text after pressing 'A'
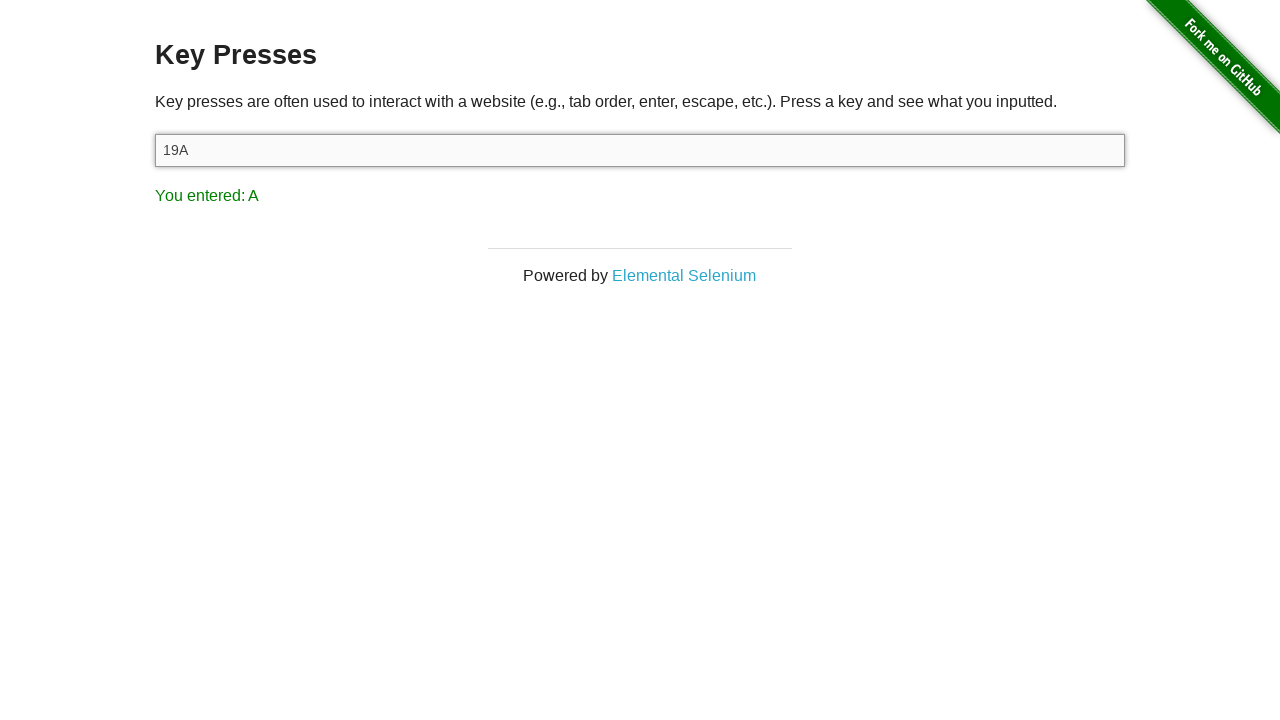

Verified result text contains 'You entered: A'
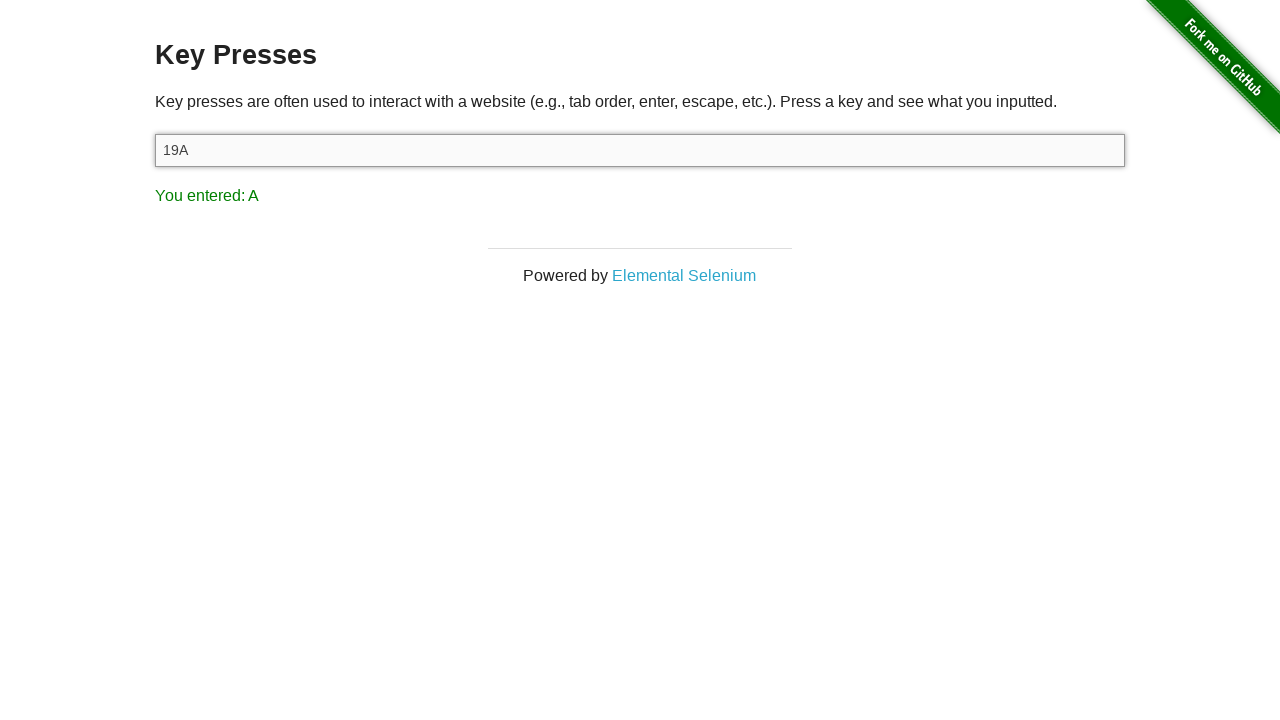

Pressed key 'Z' on target element on #target
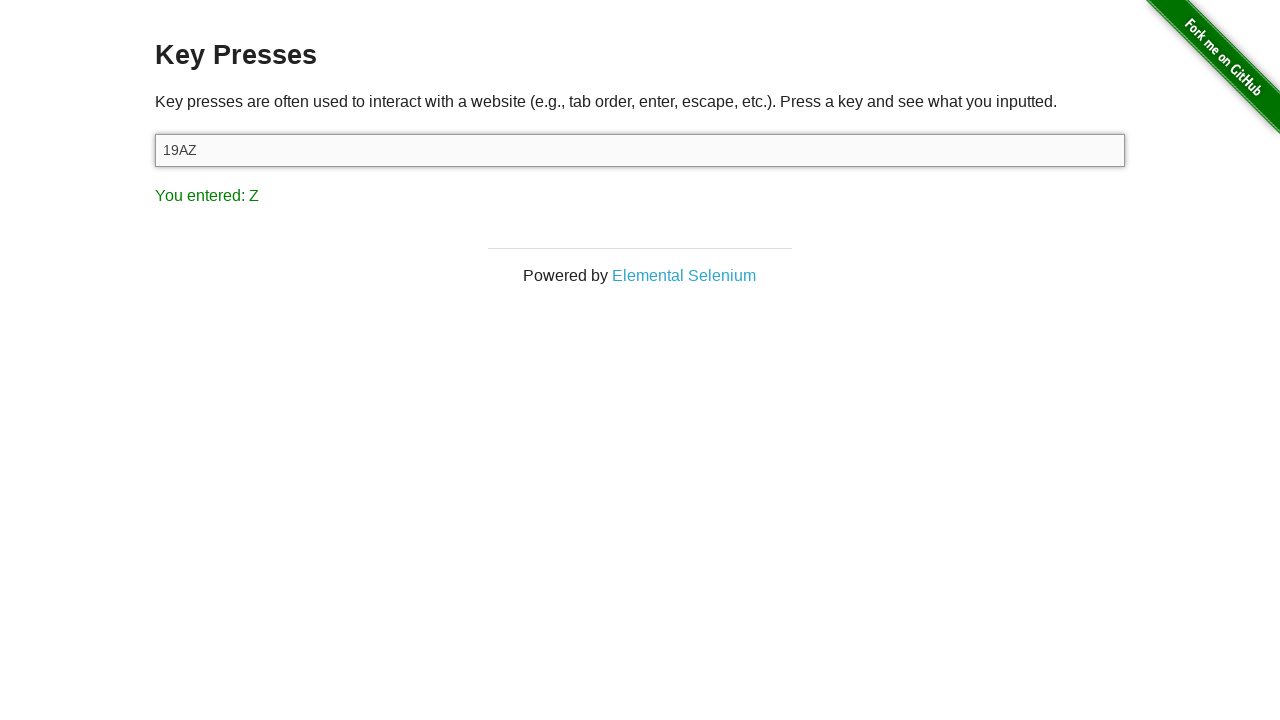

Retrieved result text after pressing 'Z'
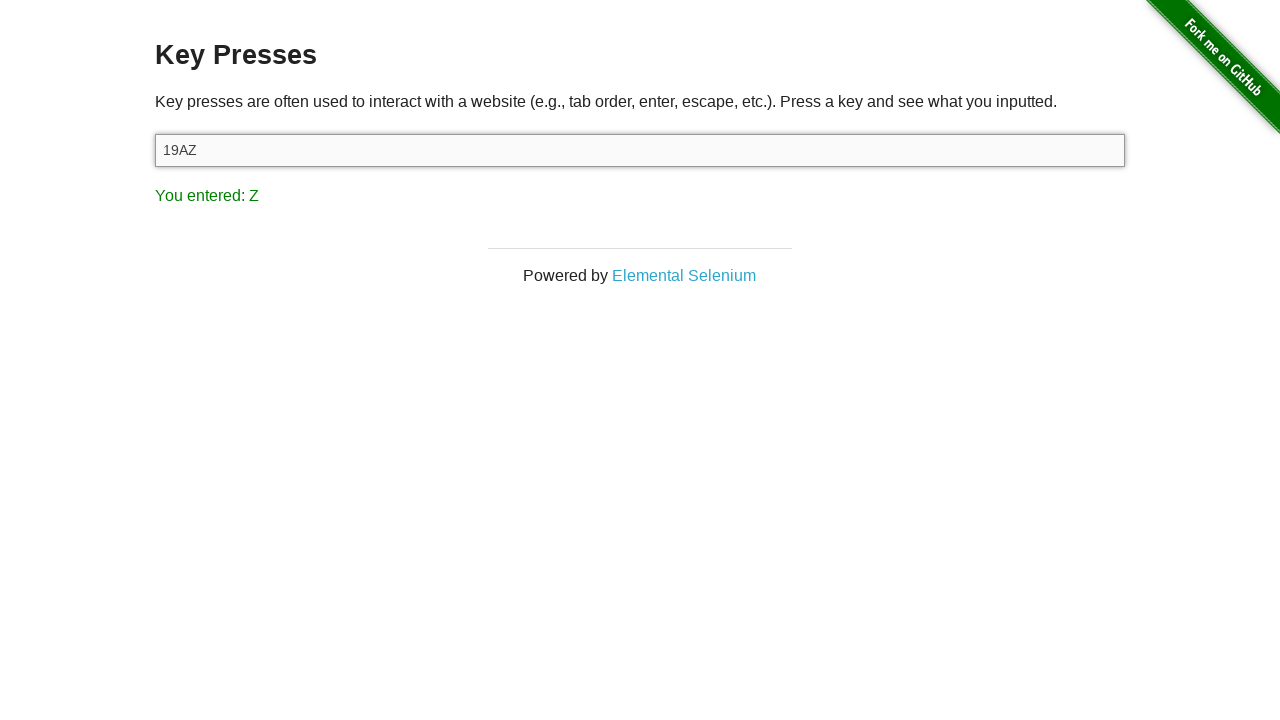

Verified result text contains 'You entered: Z'
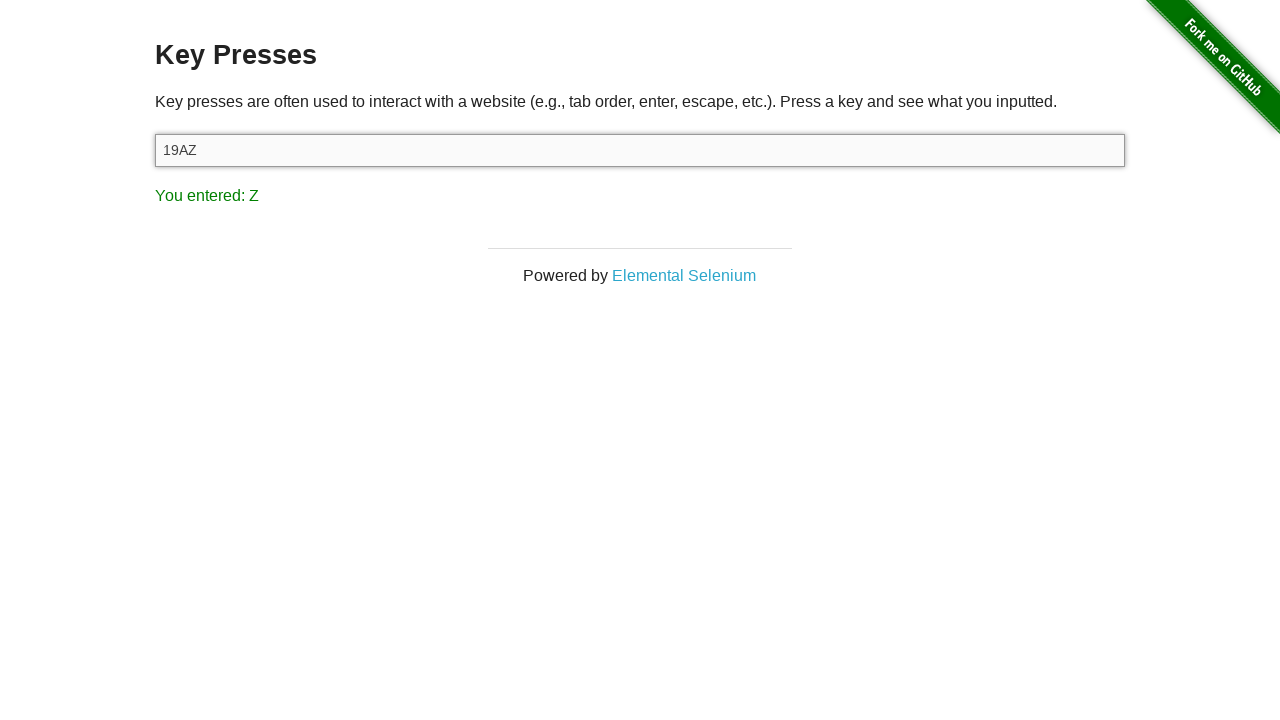

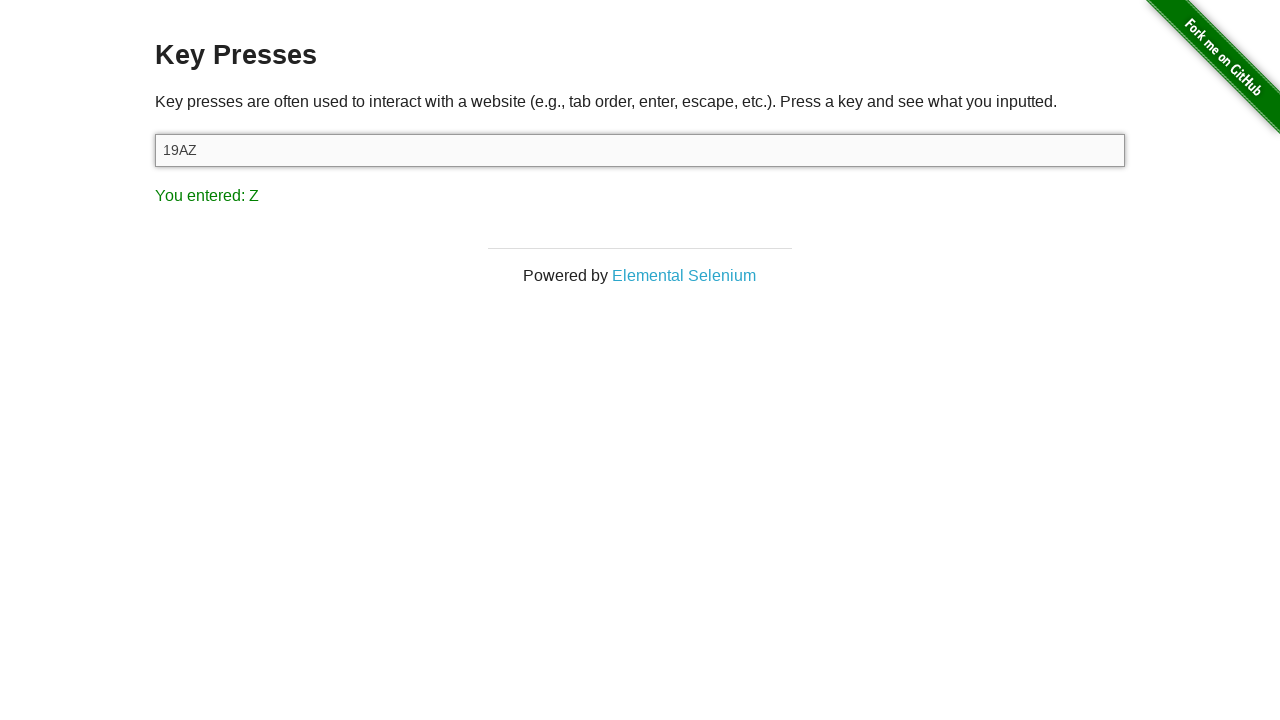